Tests clicking on the 'Not Found' API link and verifies the response

Starting URL: https://demoqa.com/links

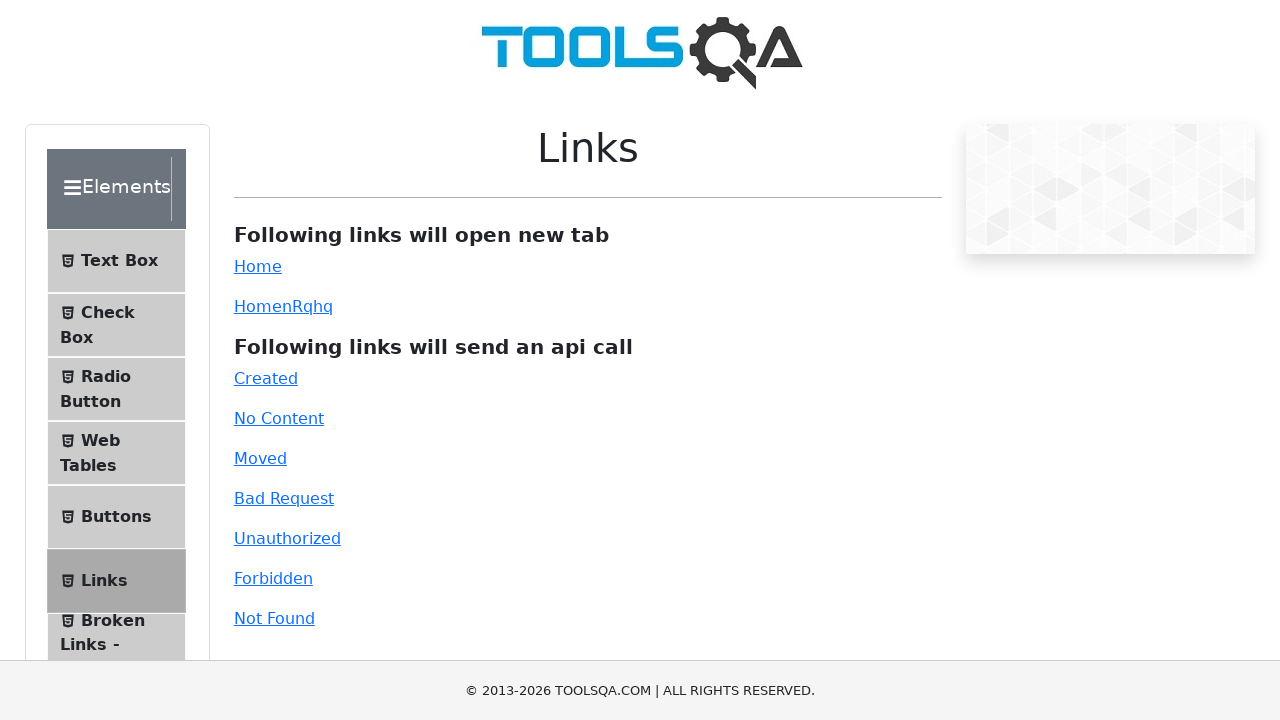

Navigated to https://demoqa.com/links
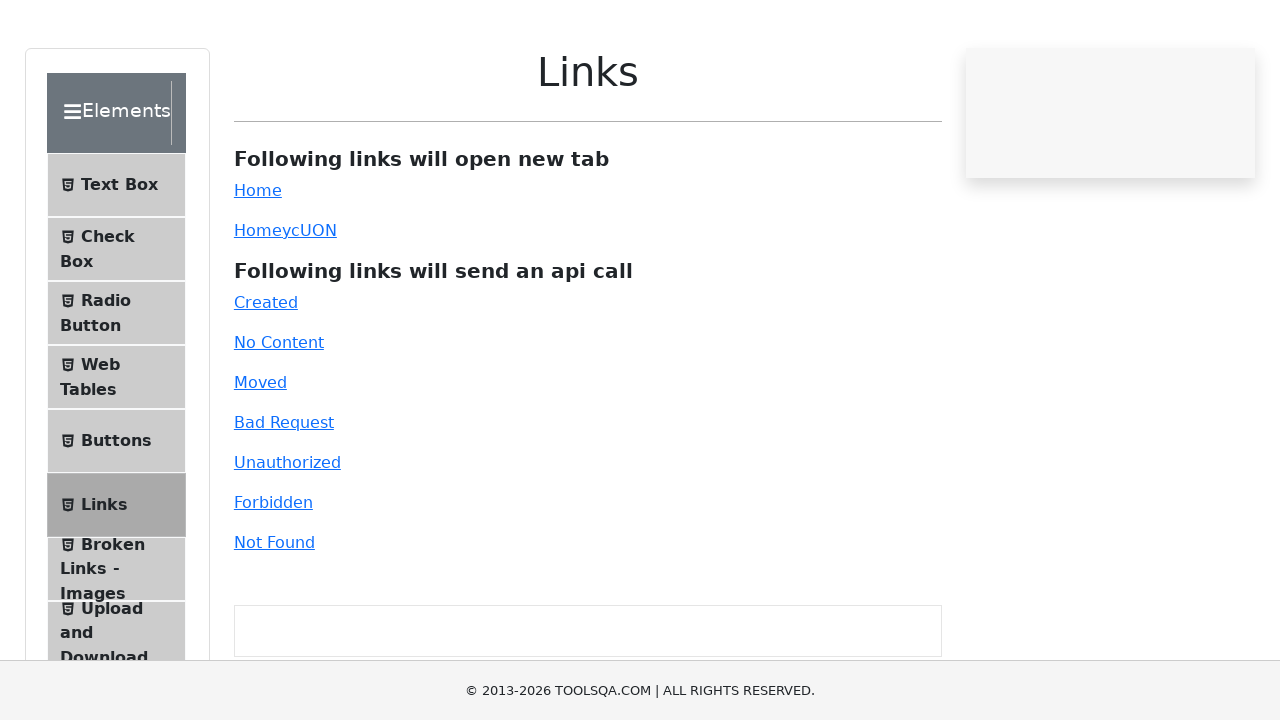

Clicked on the 'Not Found' API link at (274, 618) on #invalid-url
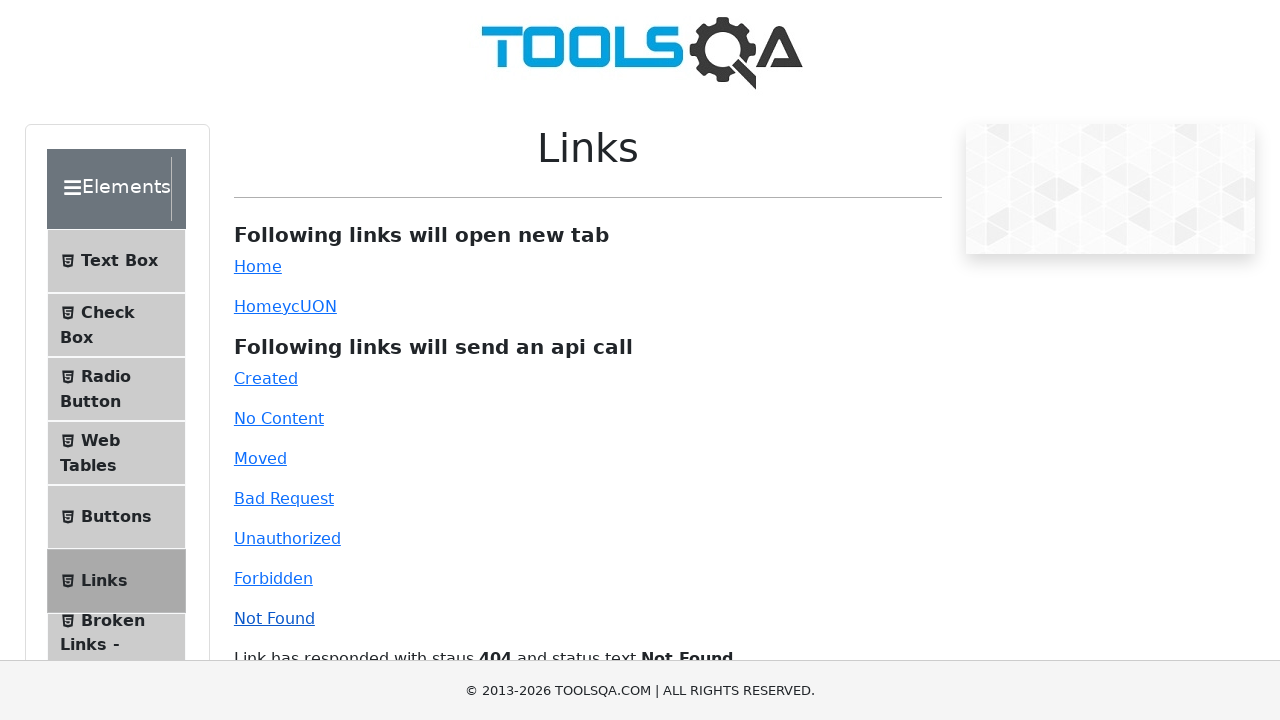

Response message appeared after clicking 'Not Found' link
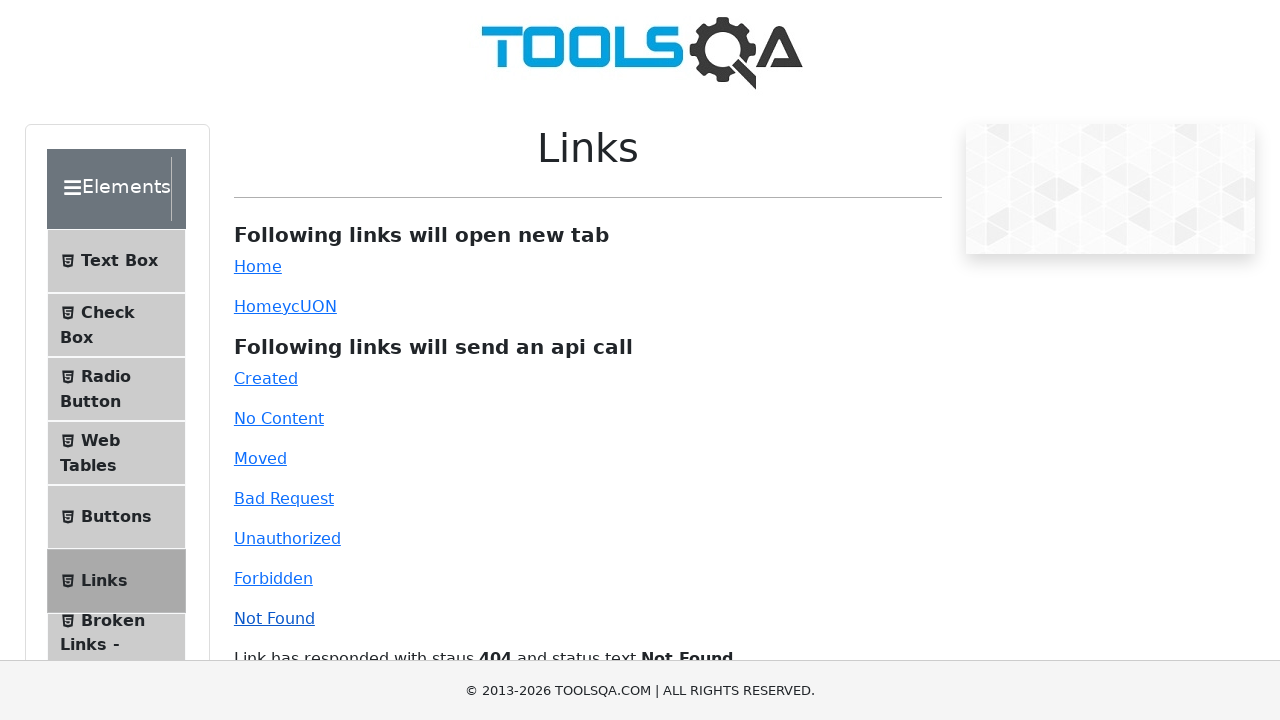

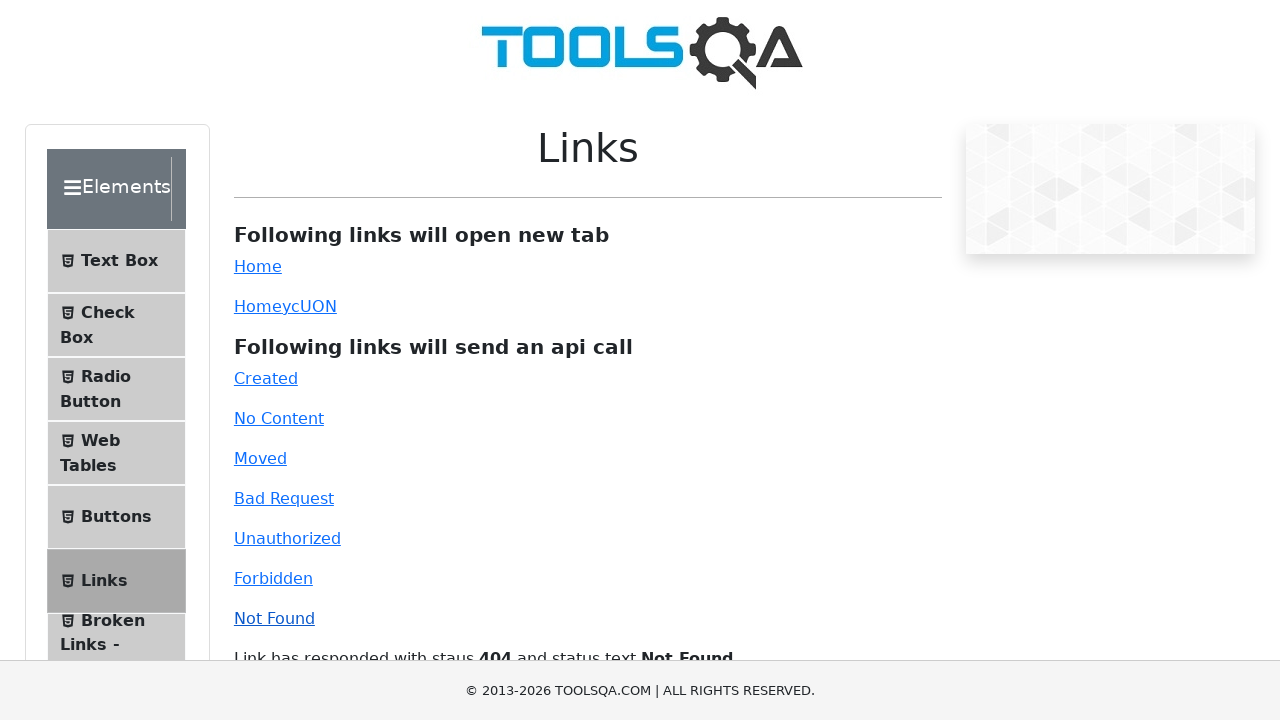